Tests hover functionality by hovering over three images and verifying that user names are displayed for each

Starting URL: http://practice.cydeo.com/hovers

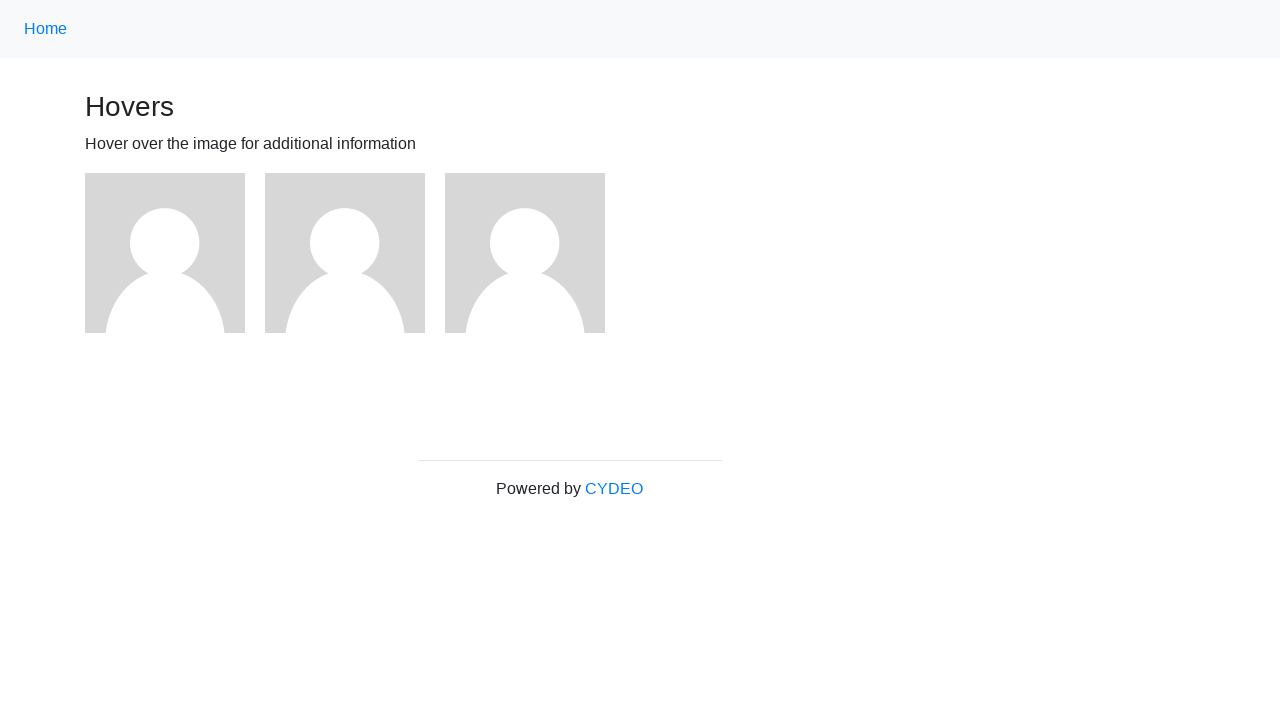

Hovered over first image at (175, 253) on xpath=//*[@class='figure'][1]
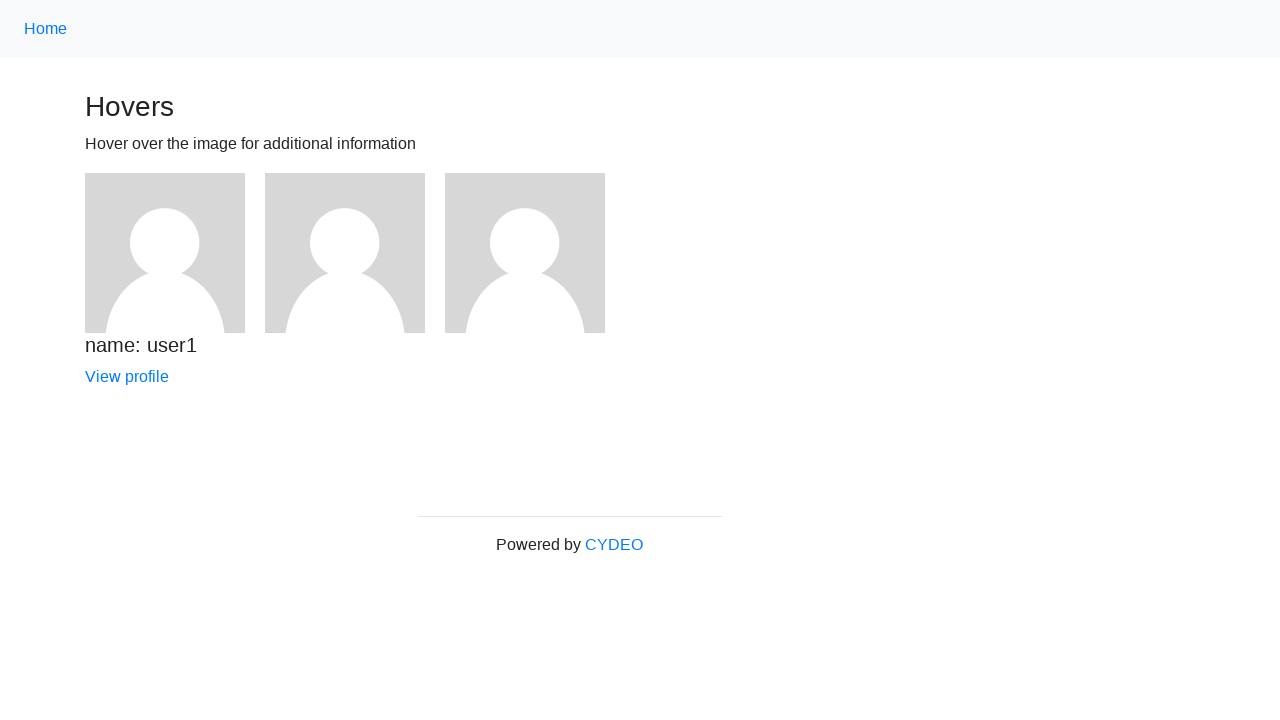

Verified 'name: user1' is displayed
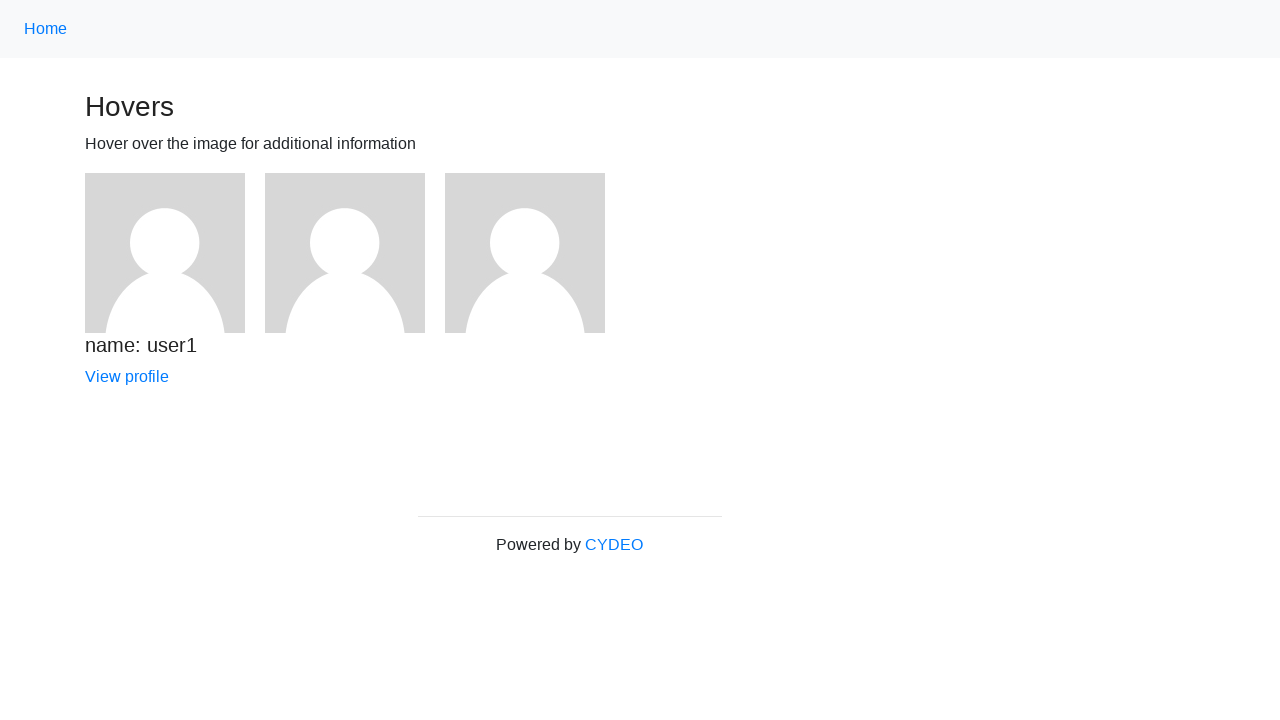

Hovered over second image at (355, 253) on xpath=//*[@class='figure'][2]
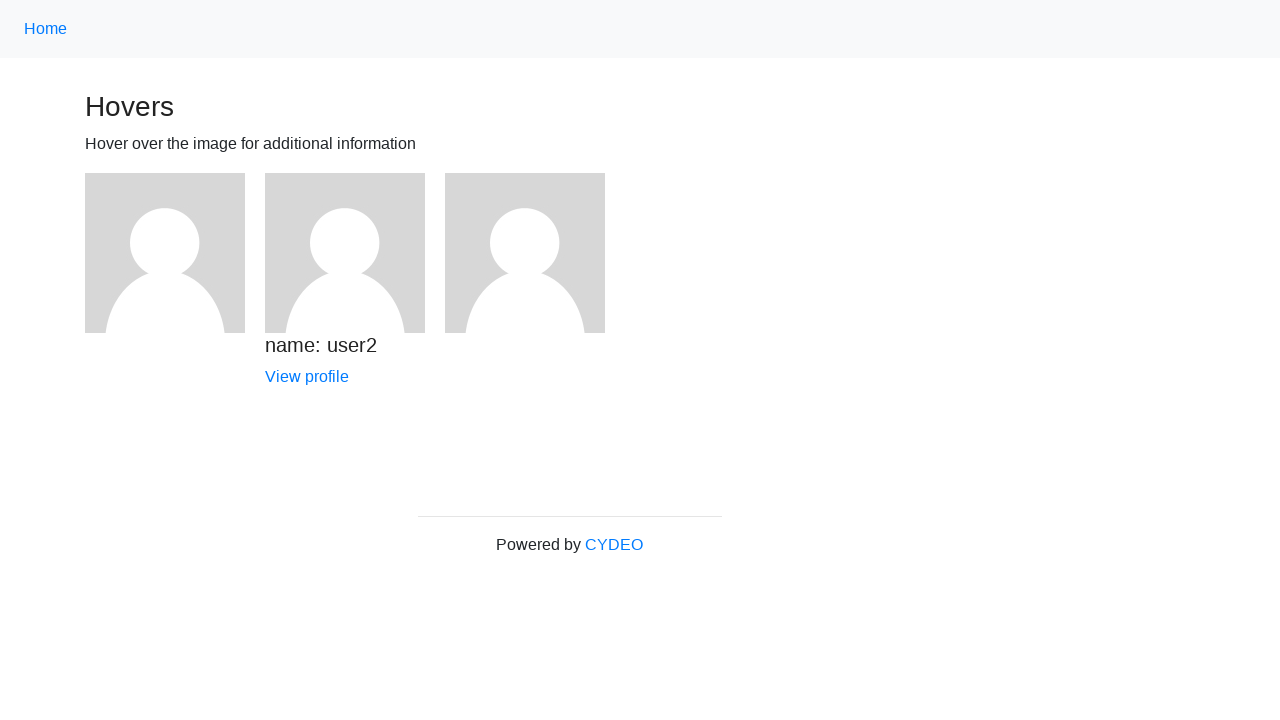

Verified 'name: user2' is displayed
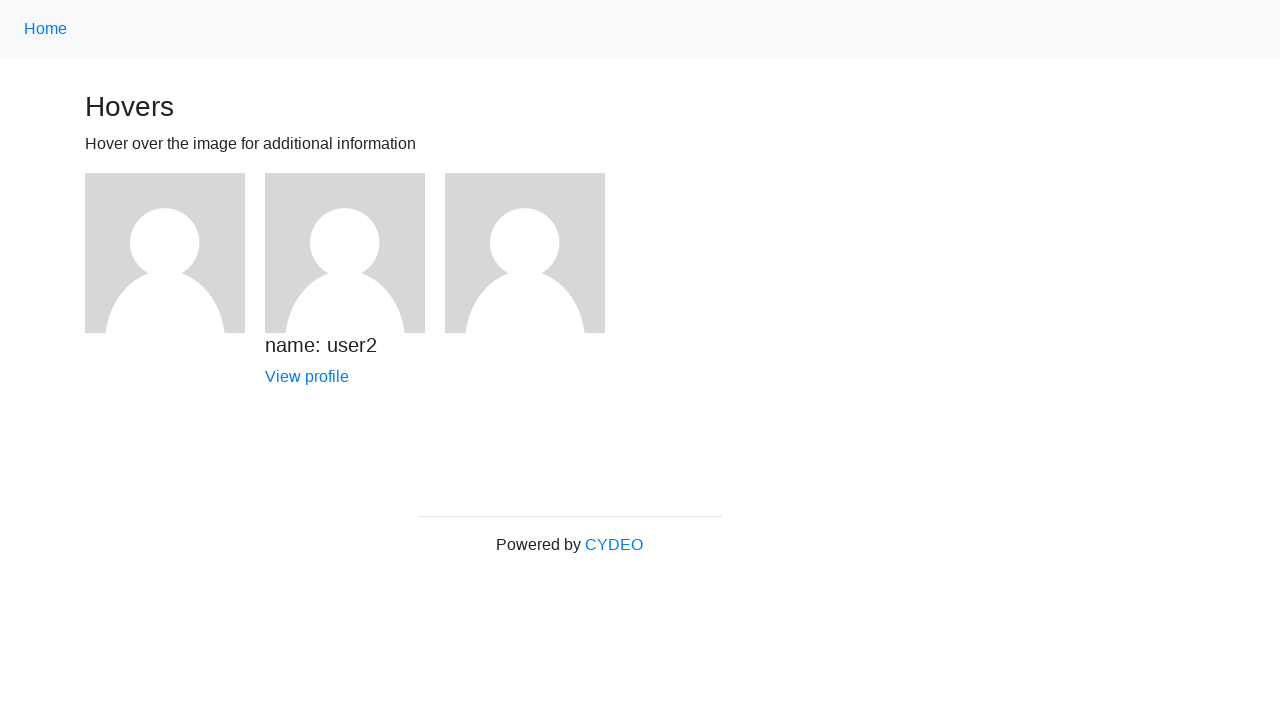

Hovered over third image at (535, 253) on xpath=//*[@class='figure'][3]
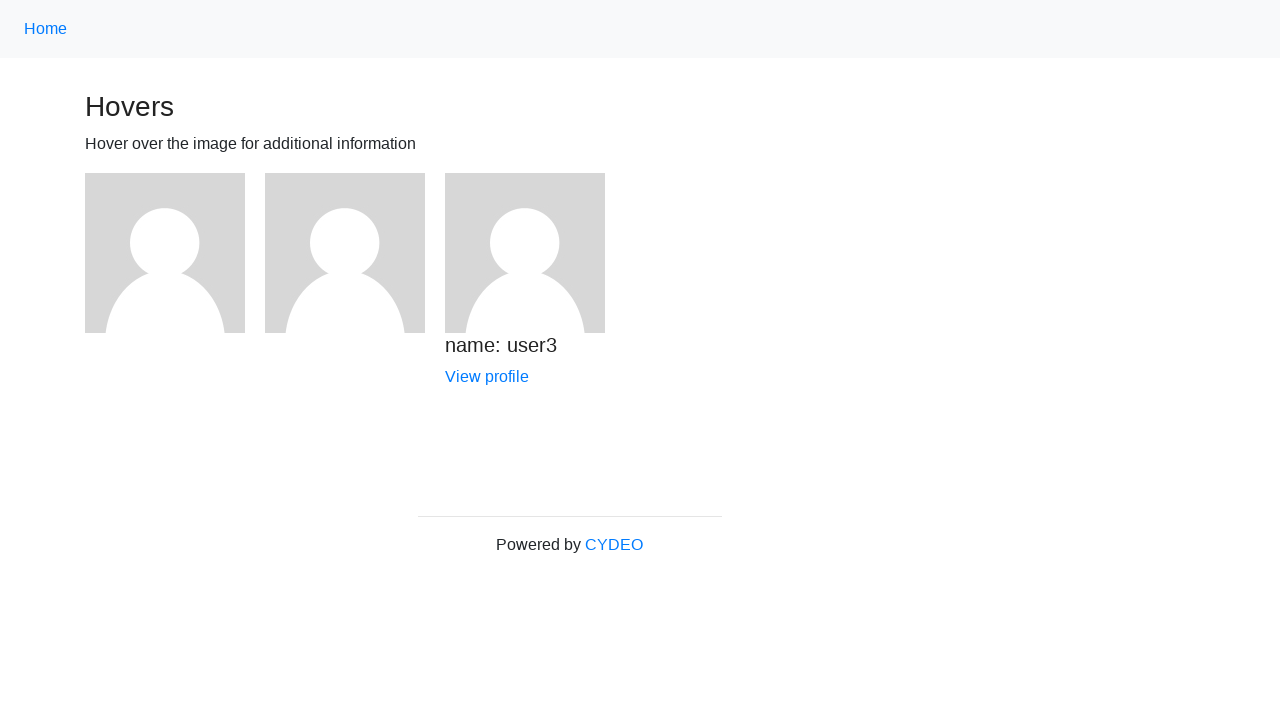

Verified 'name: user3' is displayed
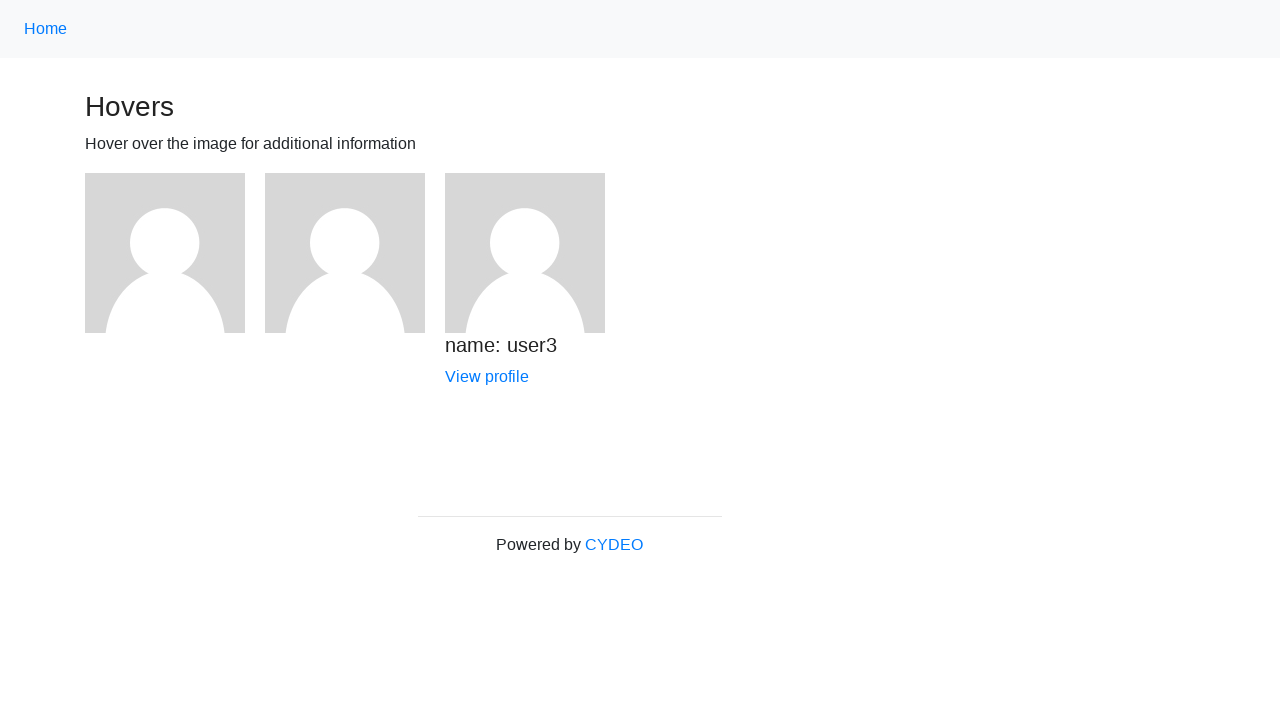

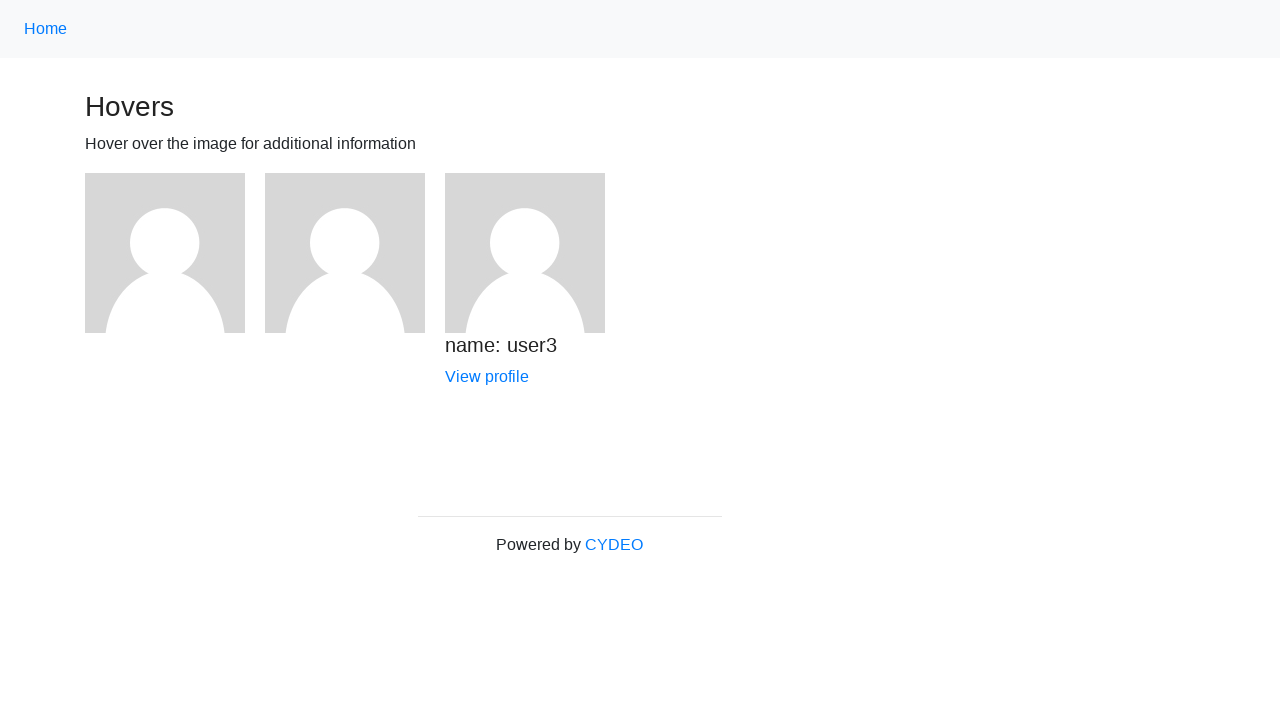